Navigates to the Adactin Hotel App website and clicks on the Google Play store link/image to access the mobile app download page.

Starting URL: https://adactinhotelapp.com/

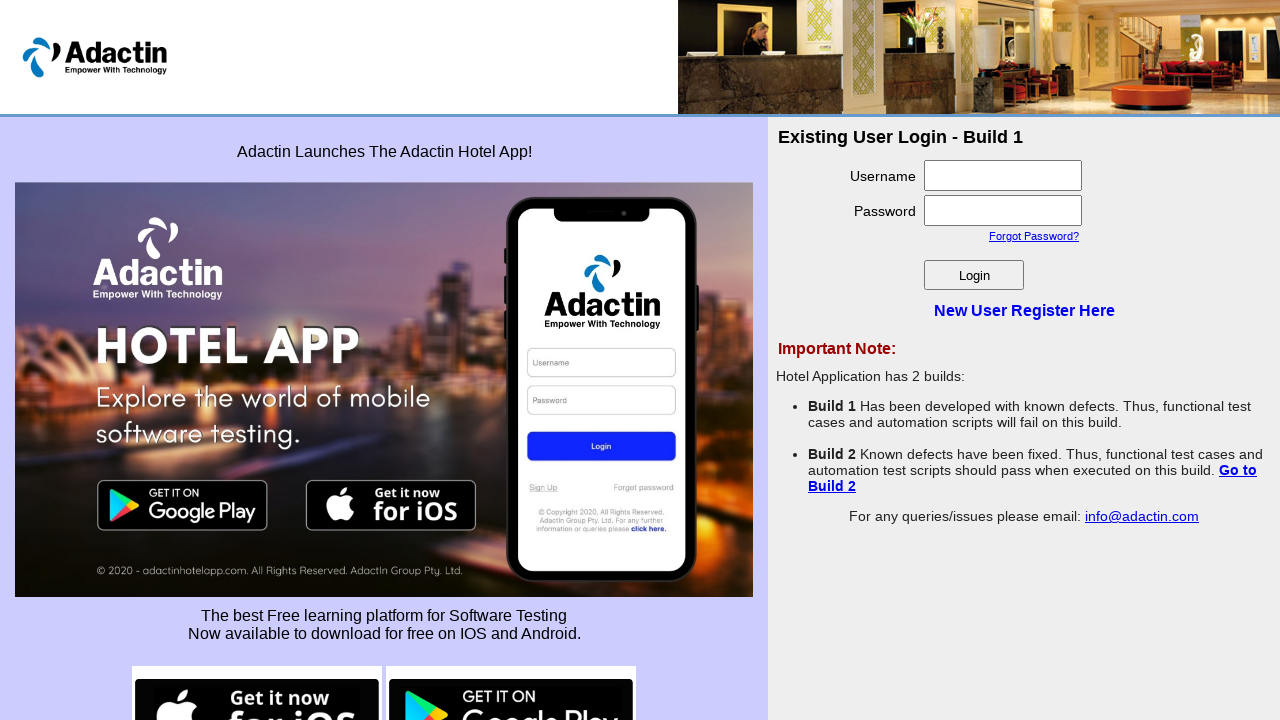

Clicked on Google Play store image/link to access mobile app download page at (511, 670) on img[src*='google-play']
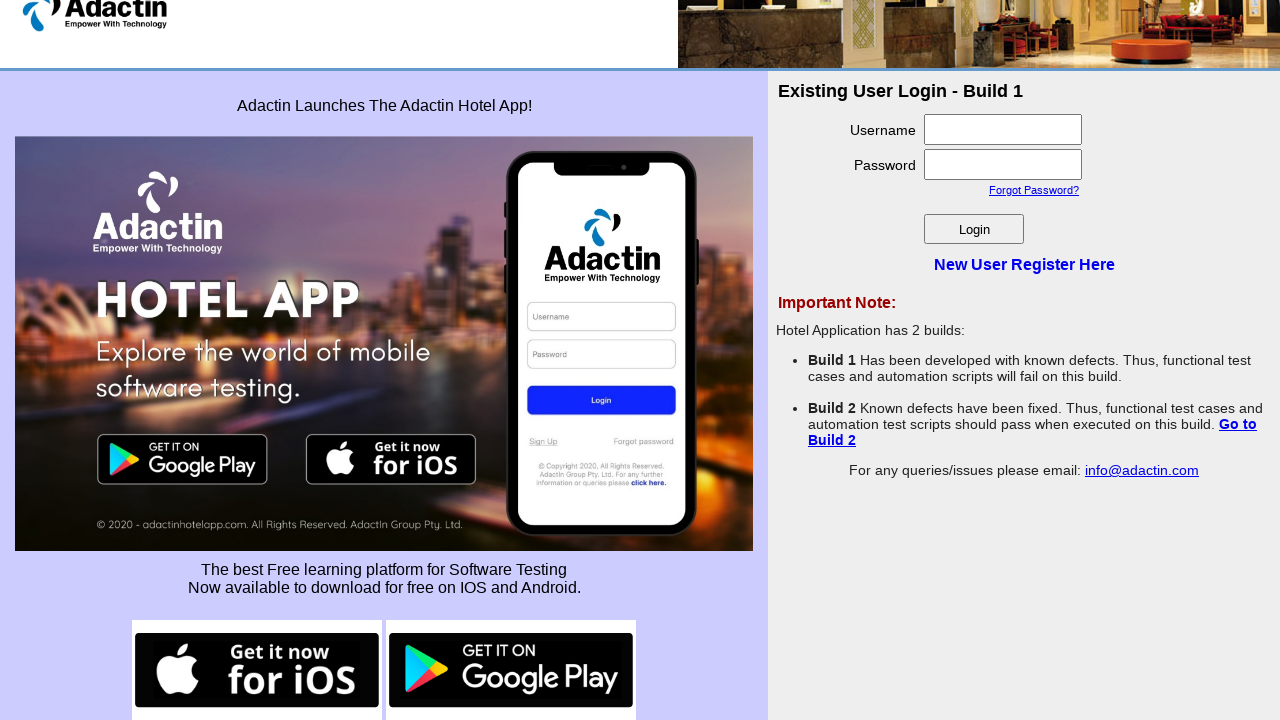

Waited for page load to complete after navigation
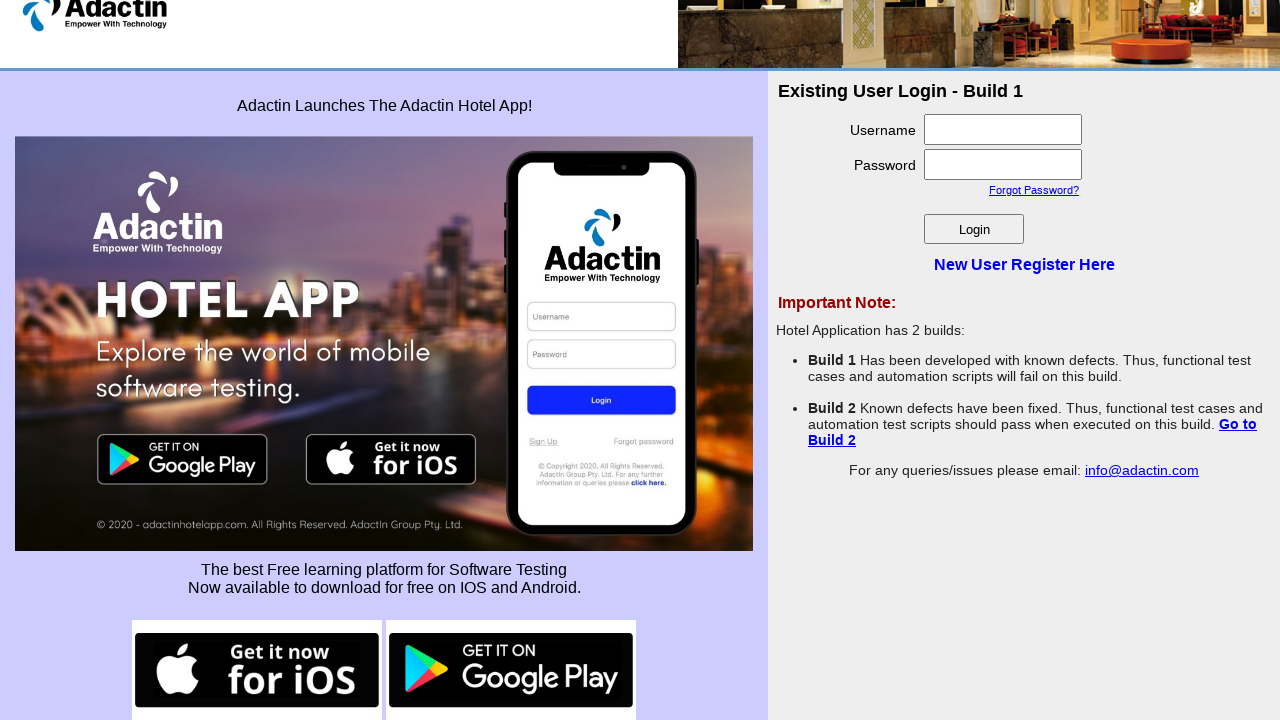

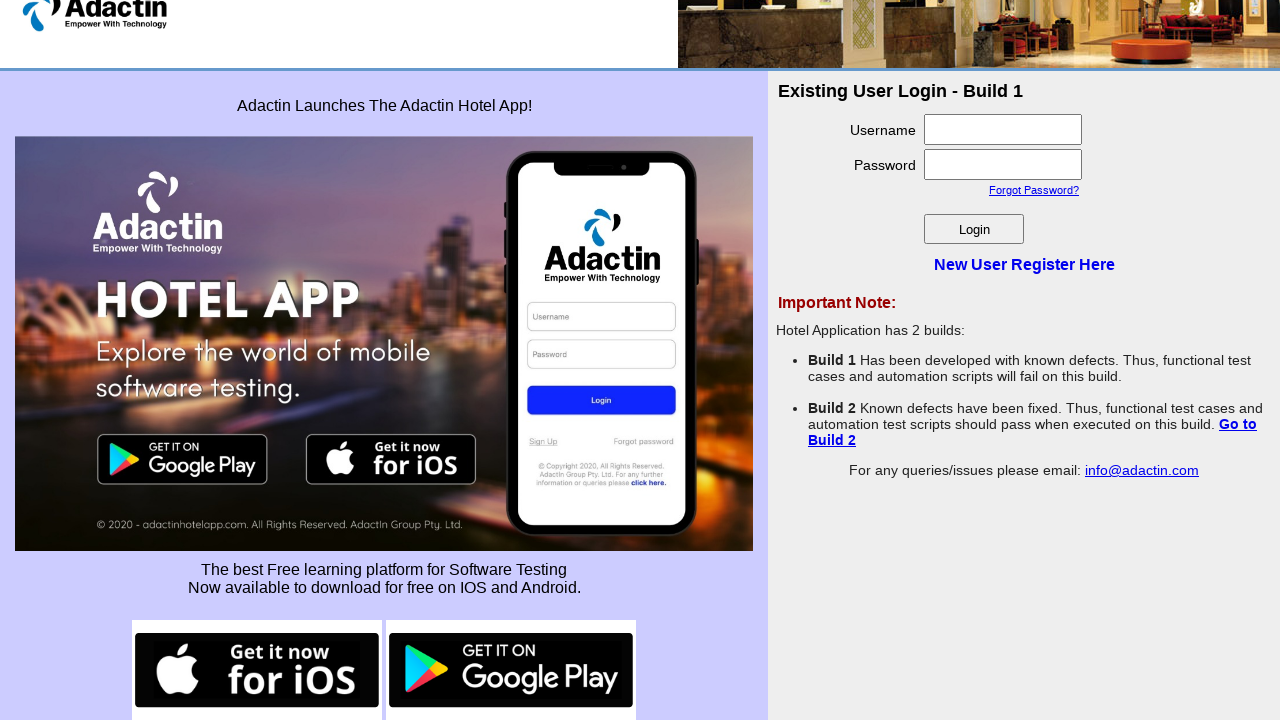